Tests the Add/Remove Elements functionality on the-internet.herokuapp.com by clicking a link to navigate to the page, adding an element via button click, verifying it appears, then deleting it and verifying removal

Starting URL: http://the-internet.herokuapp.com/

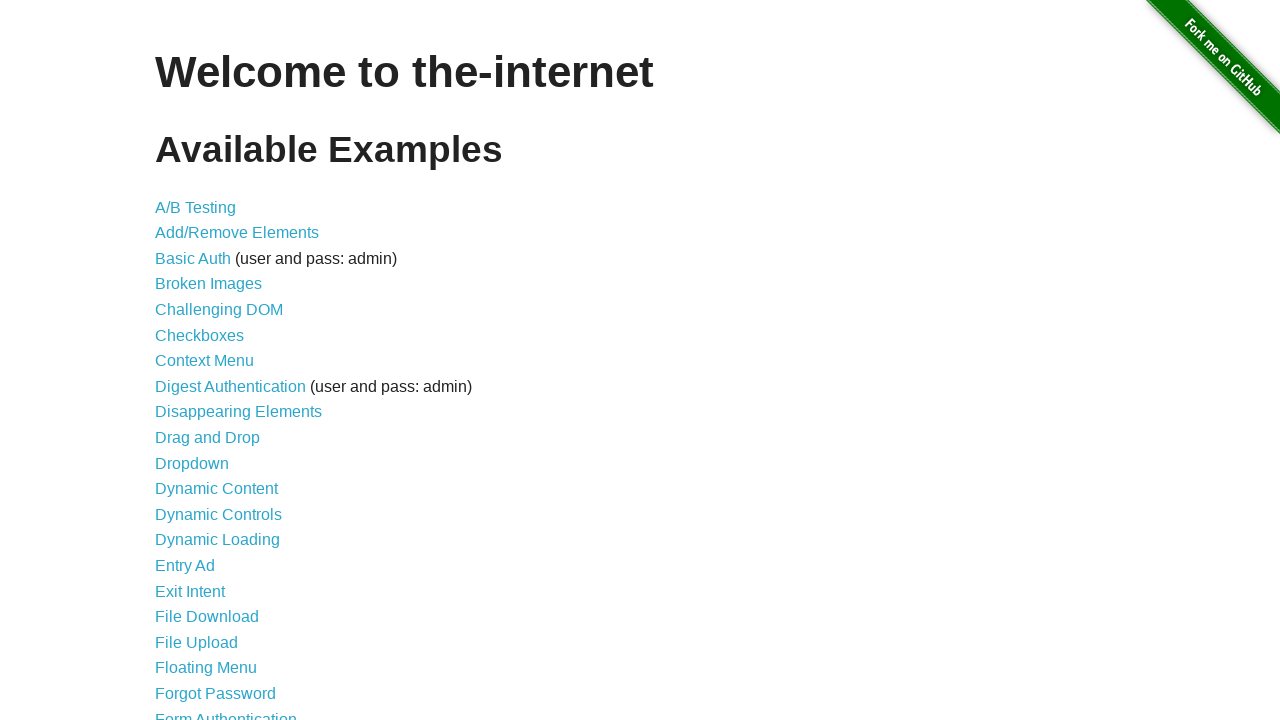

Clicked on 'Add/Remove Elements' link to navigate to the page at (237, 233) on text=Add/Remove Elements
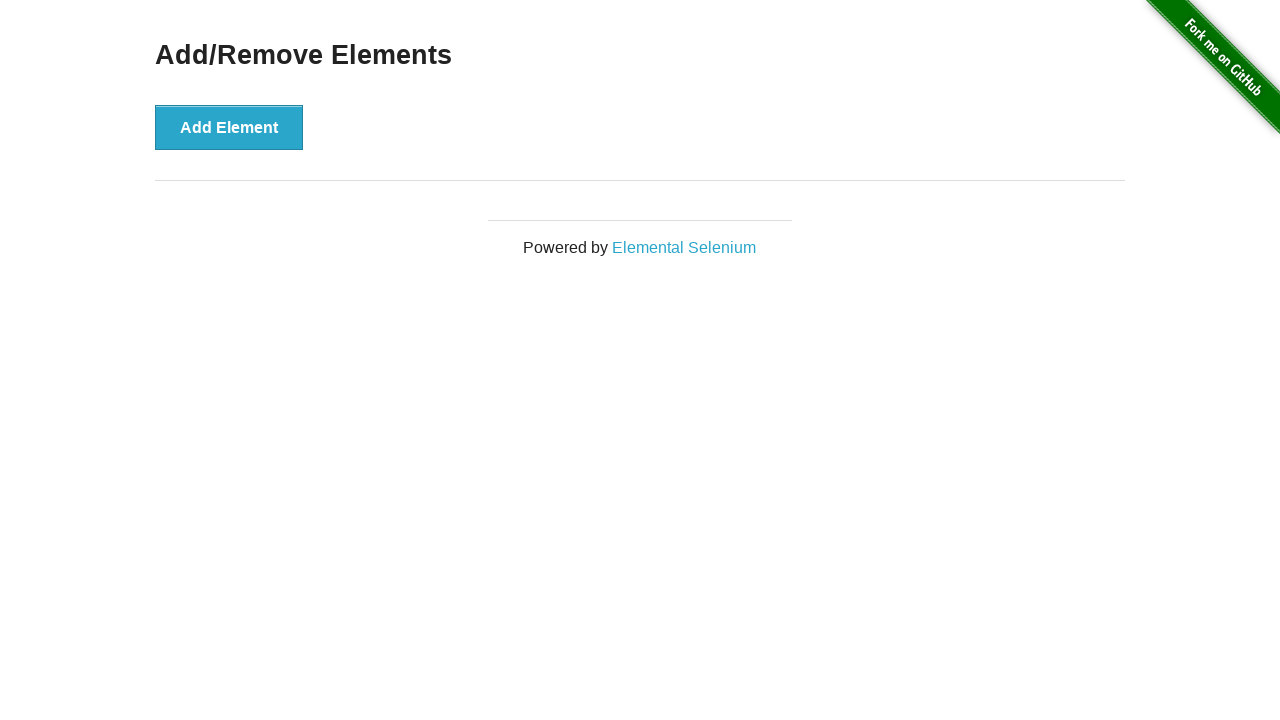

Navigated to Add/Remove Elements page
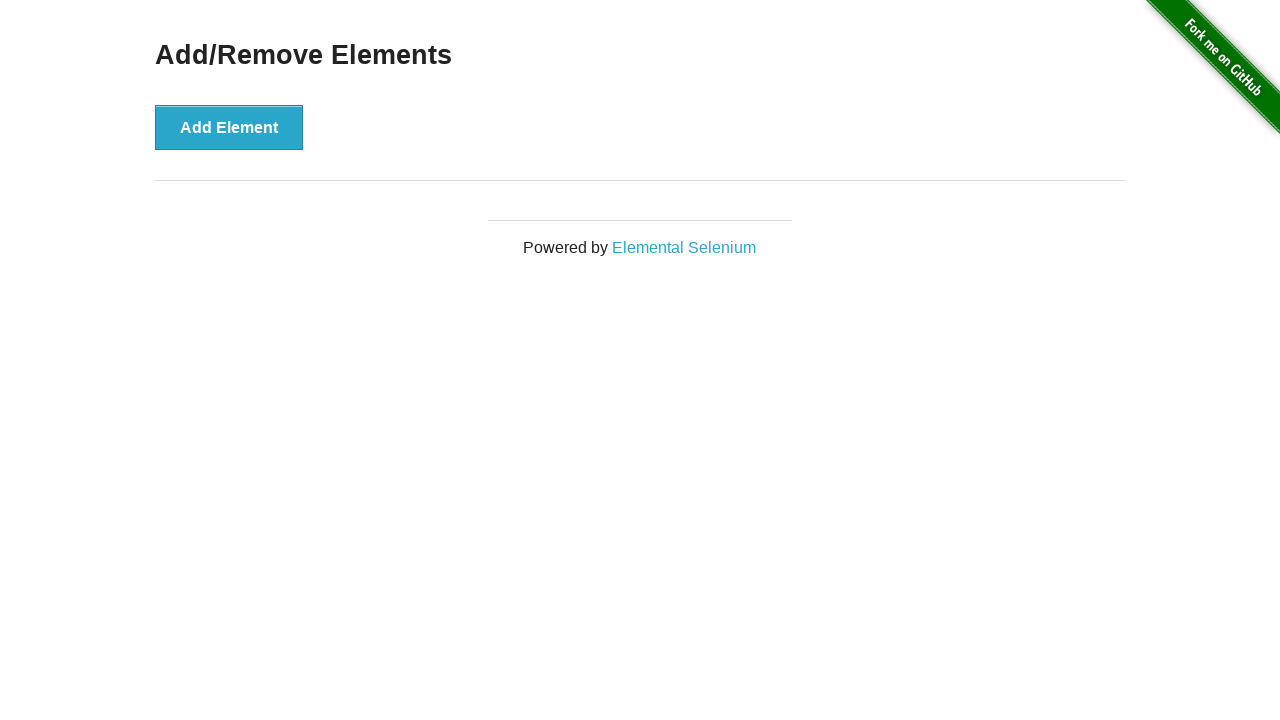

Clicked the 'Add Element' button at (229, 127) on button
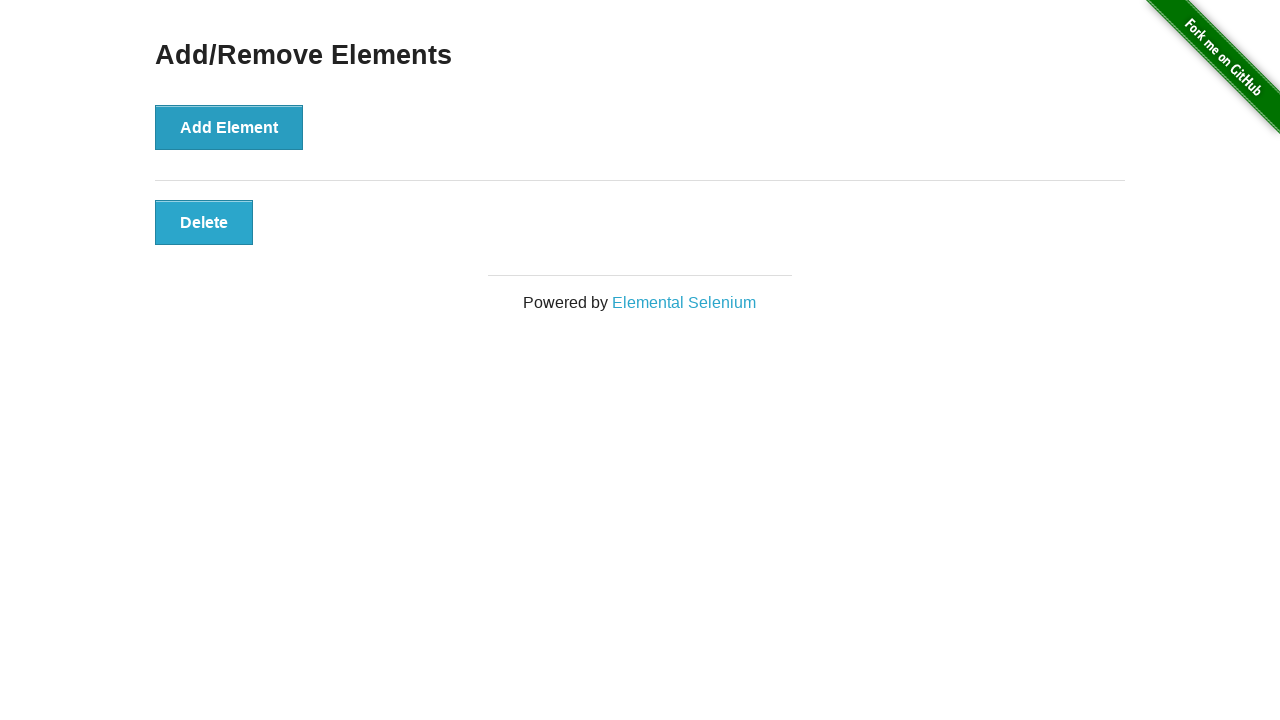

New element appeared on the page after clicking Add Element
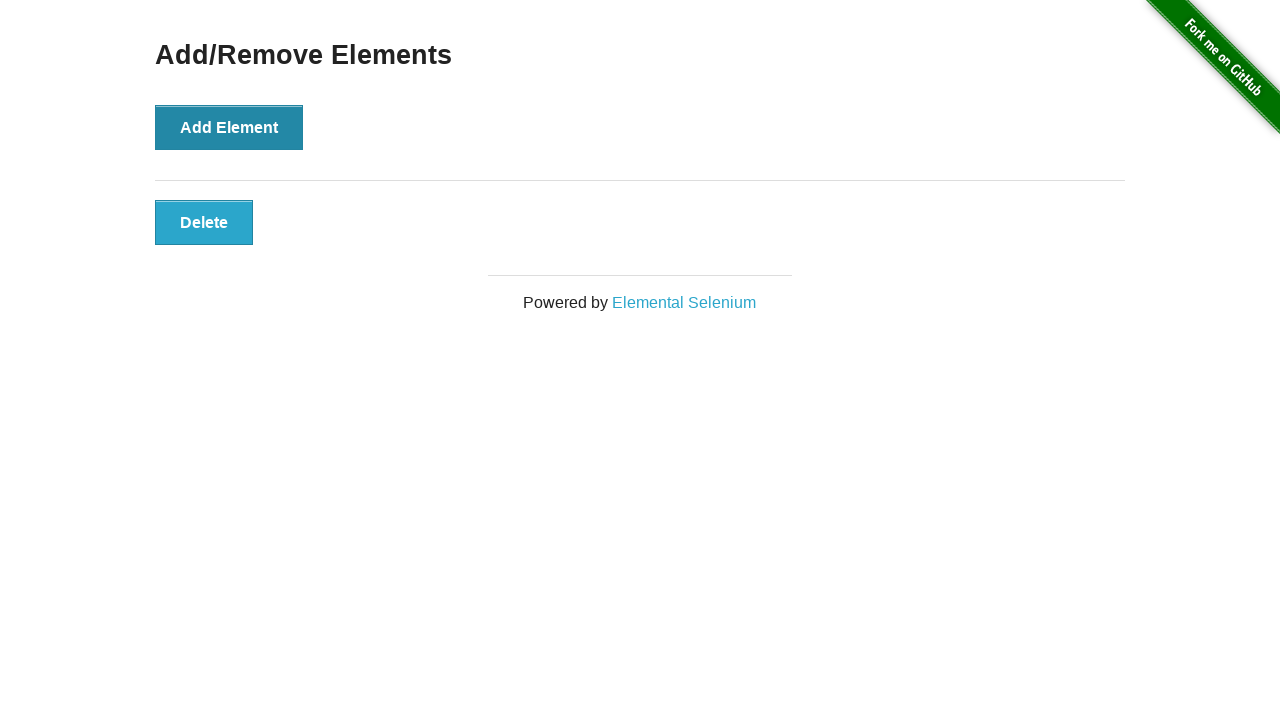

Clicked the delete button to remove the added element at (204, 222) on .added-manually
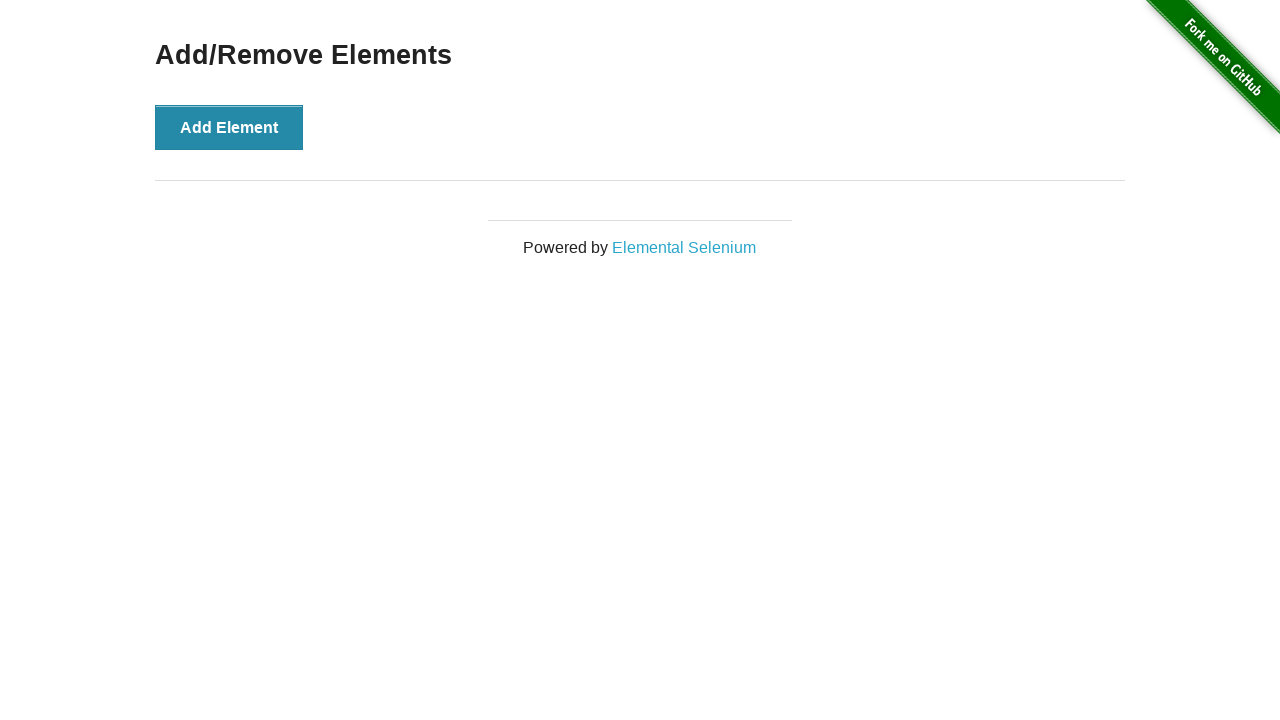

Verified that the added element was successfully removed from the page
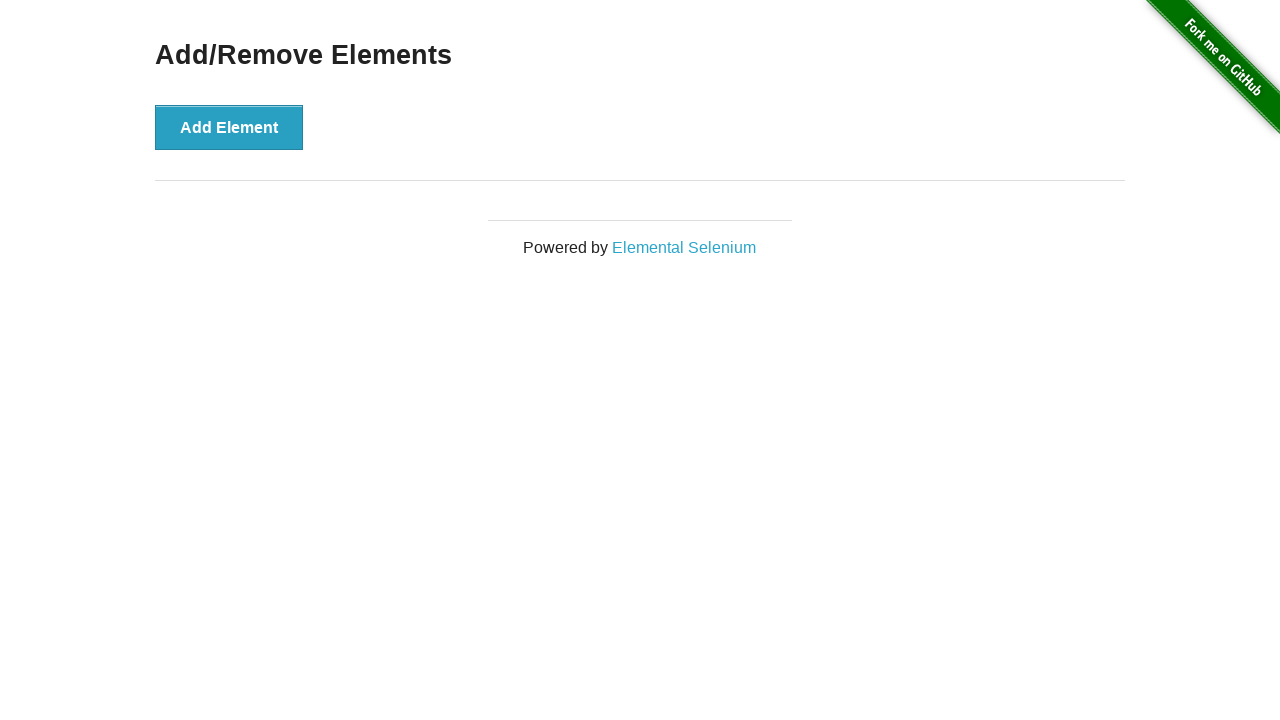

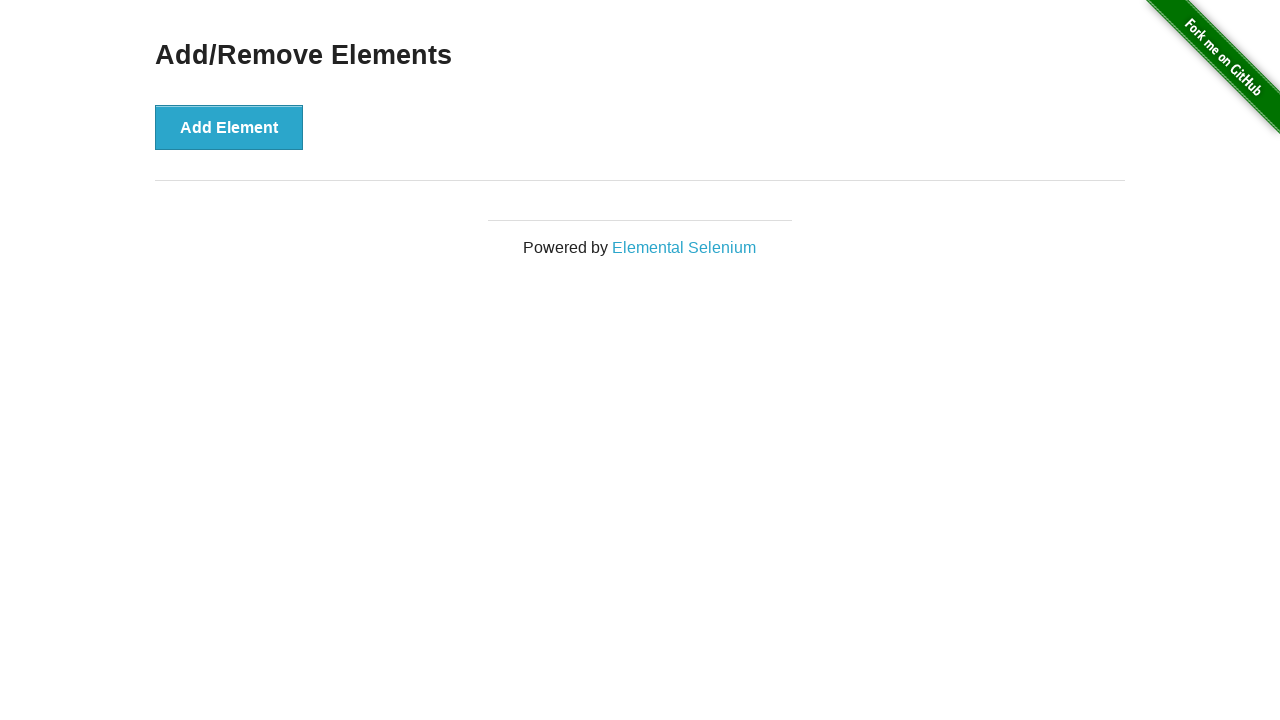